Tests nested menu hover navigation by moving to Main Item 2, then to SUB SUB LIST submenu, and clicking Sub Sub Item 2

Starting URL: https://demoqa.com/menu/

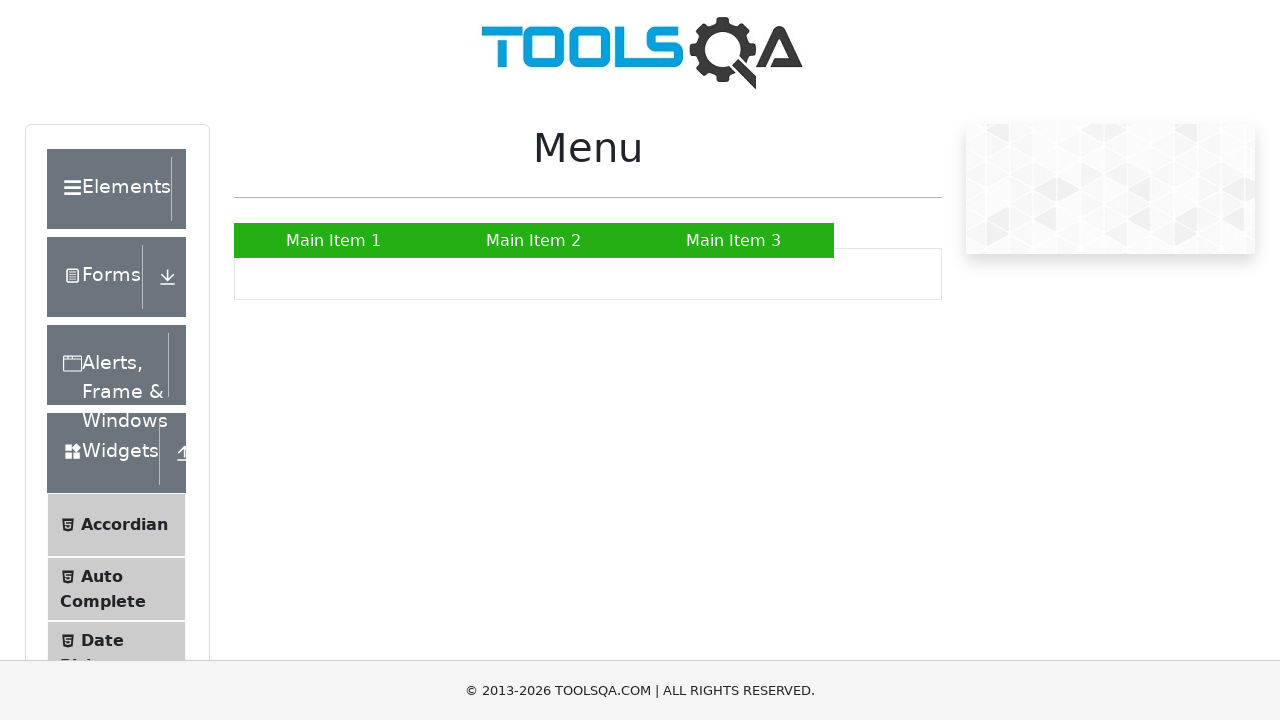

Navigated to https://demoqa.com/menu/
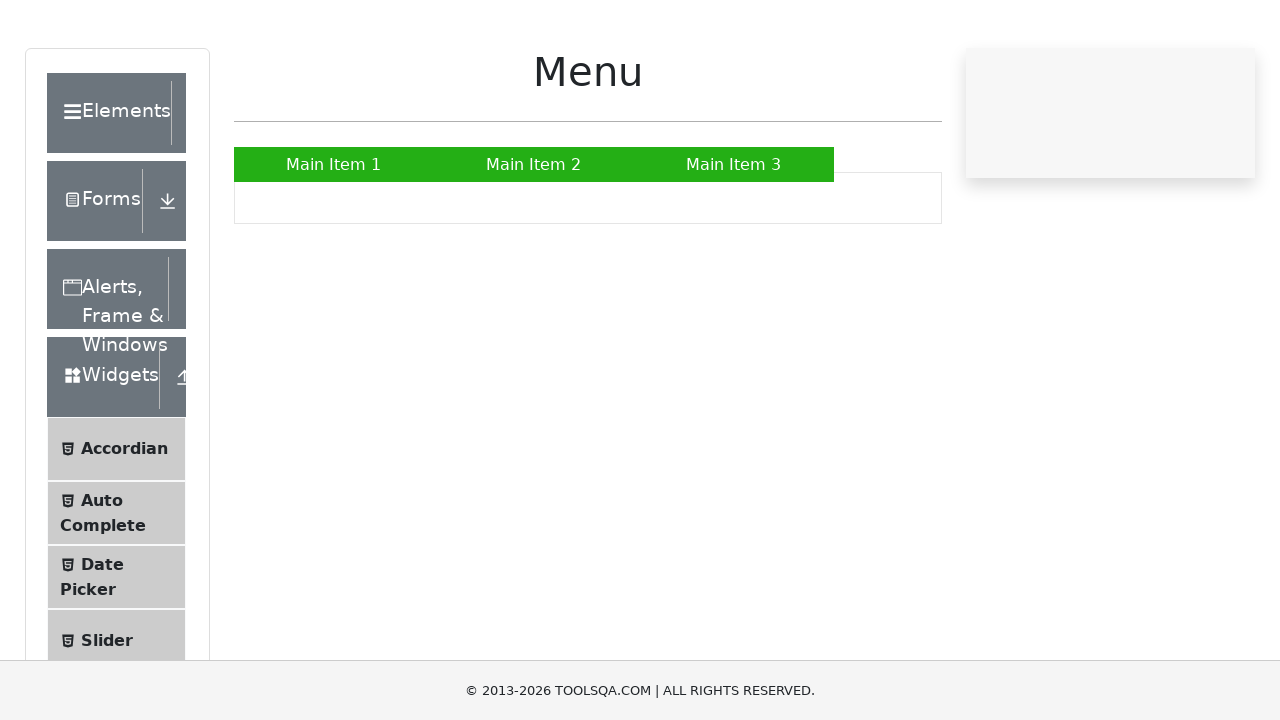

Hovered over Main Item 2 to reveal submenu at (534, 240) on xpath=//a[text()='Main Item 2']
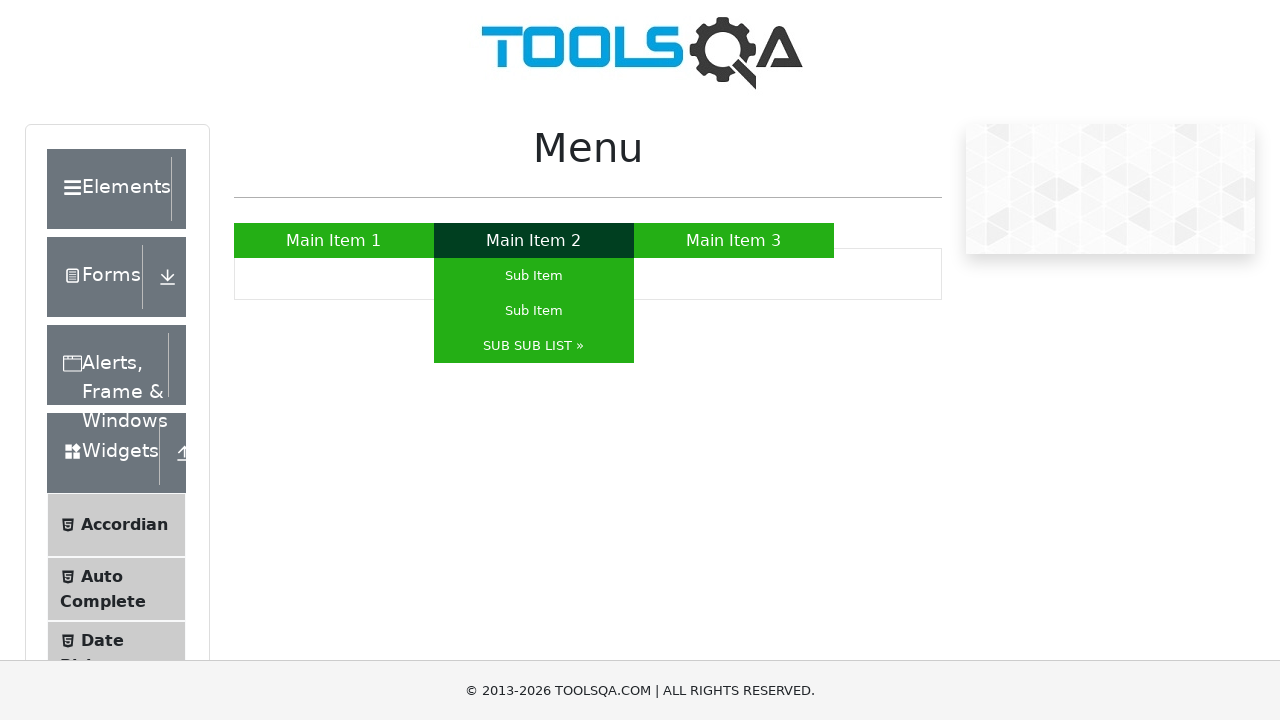

Hovered over SUB SUB LIST to reveal nested submenu at (534, 346) on xpath=//a[contains(text(),'SUB SUB LIST')]
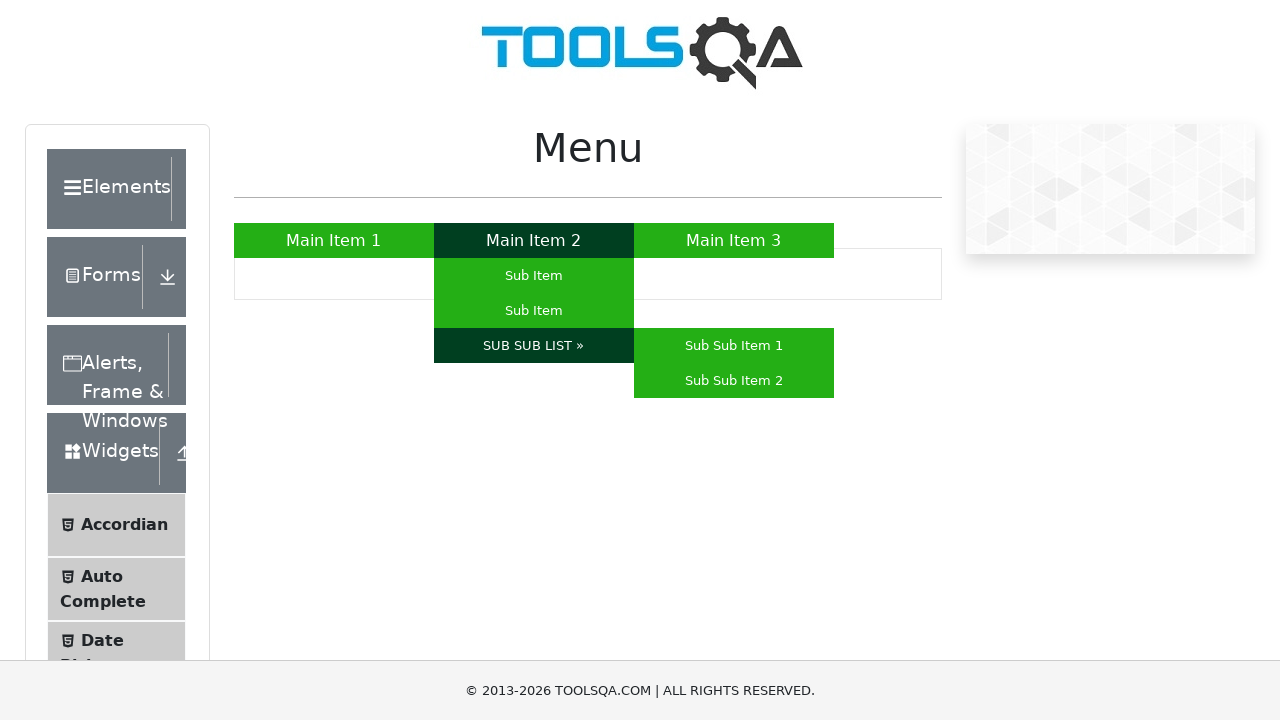

Clicked on Sub Sub Item 2 at (734, 380) on xpath=//a[text()='Sub Sub Item 2']
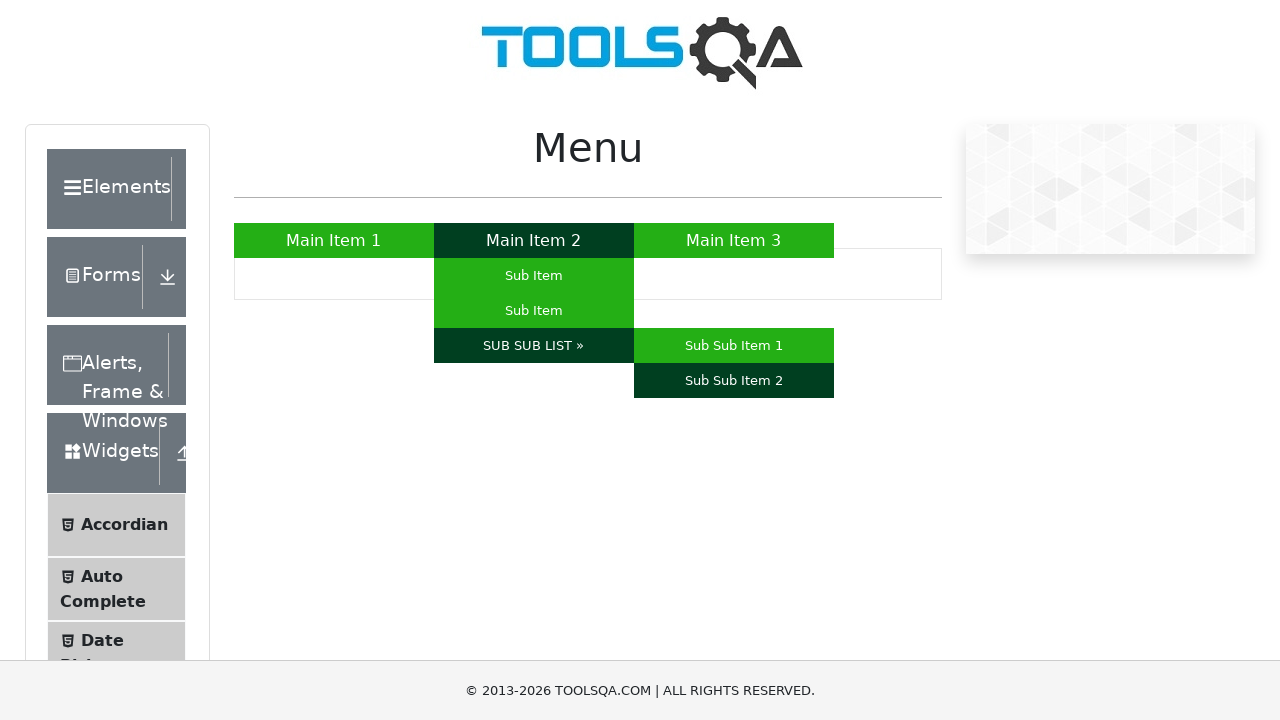

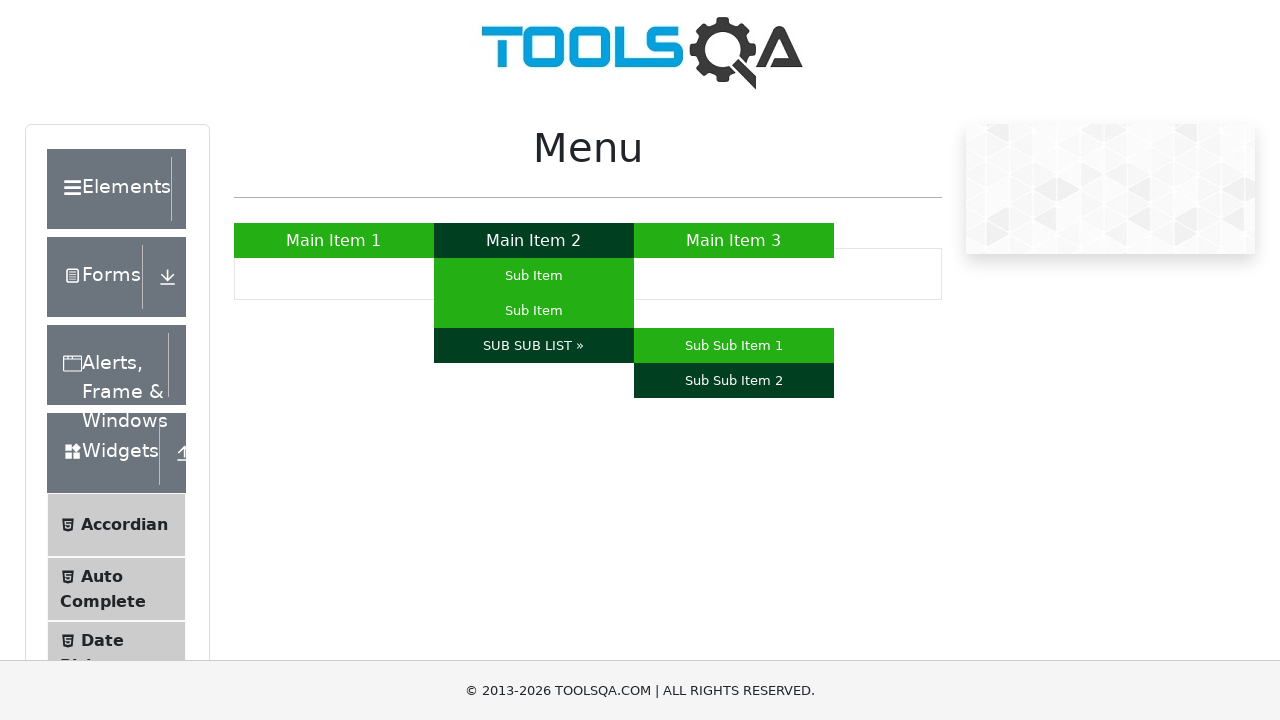